Opens SimbirSoft website and clicks on the feedback/write-to-us button to open a contact form

Starting URL: https://www.simbirsoft.com/

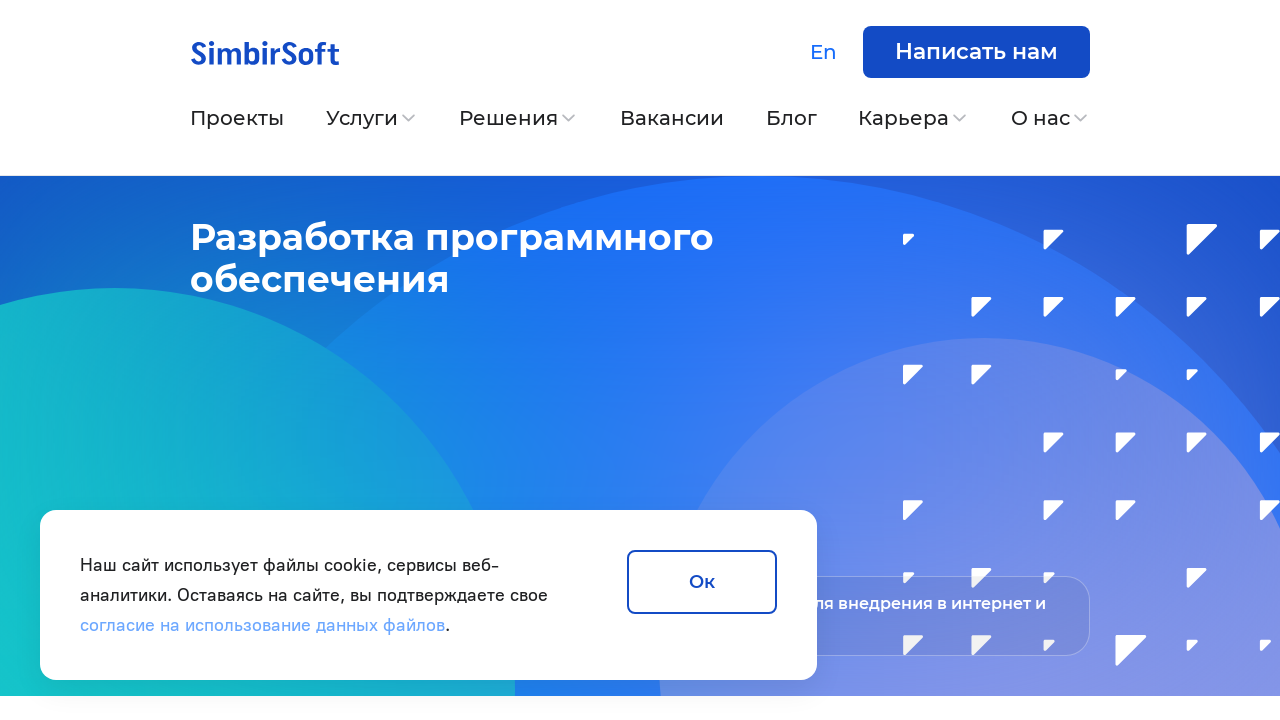

Feedback/write-to-us button became visible
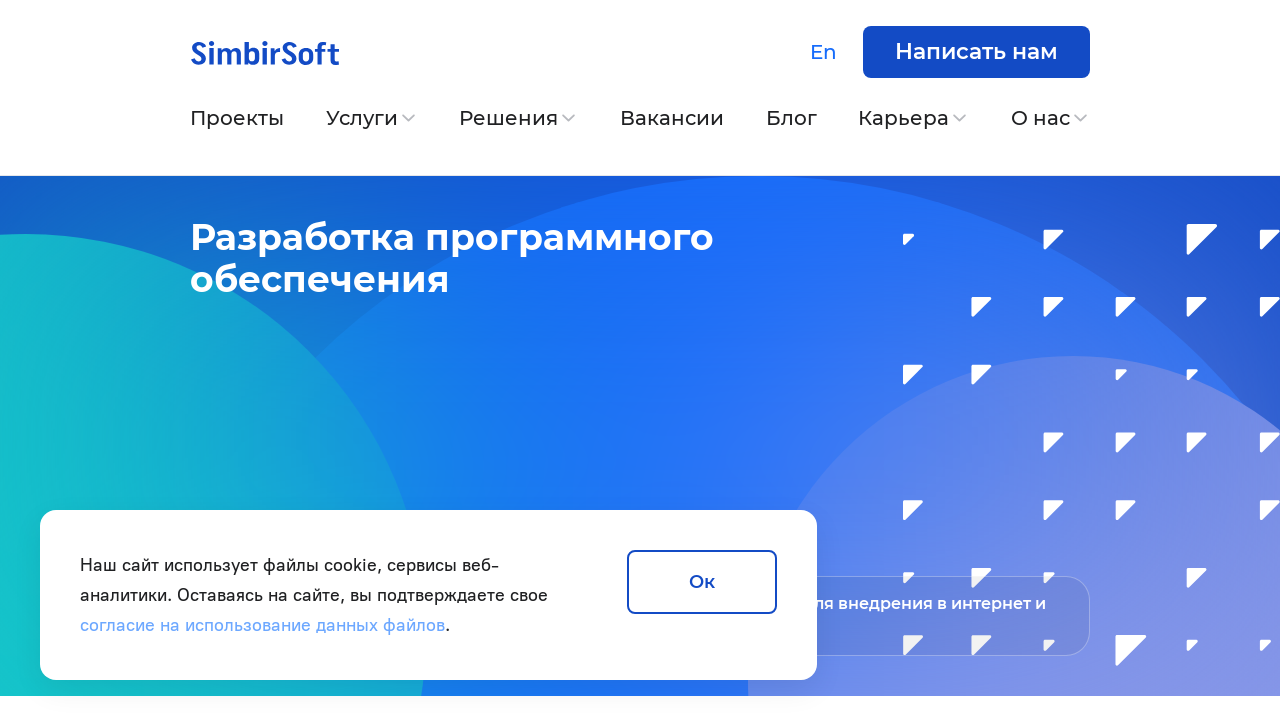

Clicked feedback/write-to-us button to open contact form at (976, 52) on a.gh-tools-feedback.write-to-us
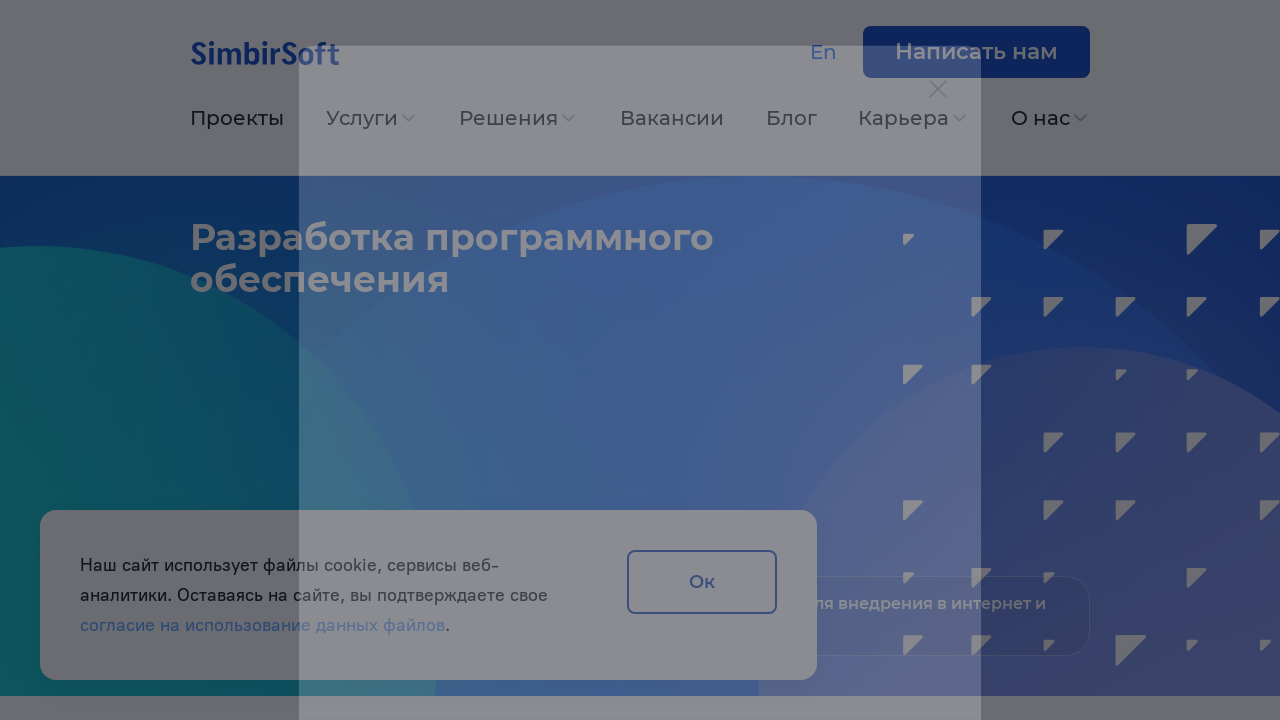

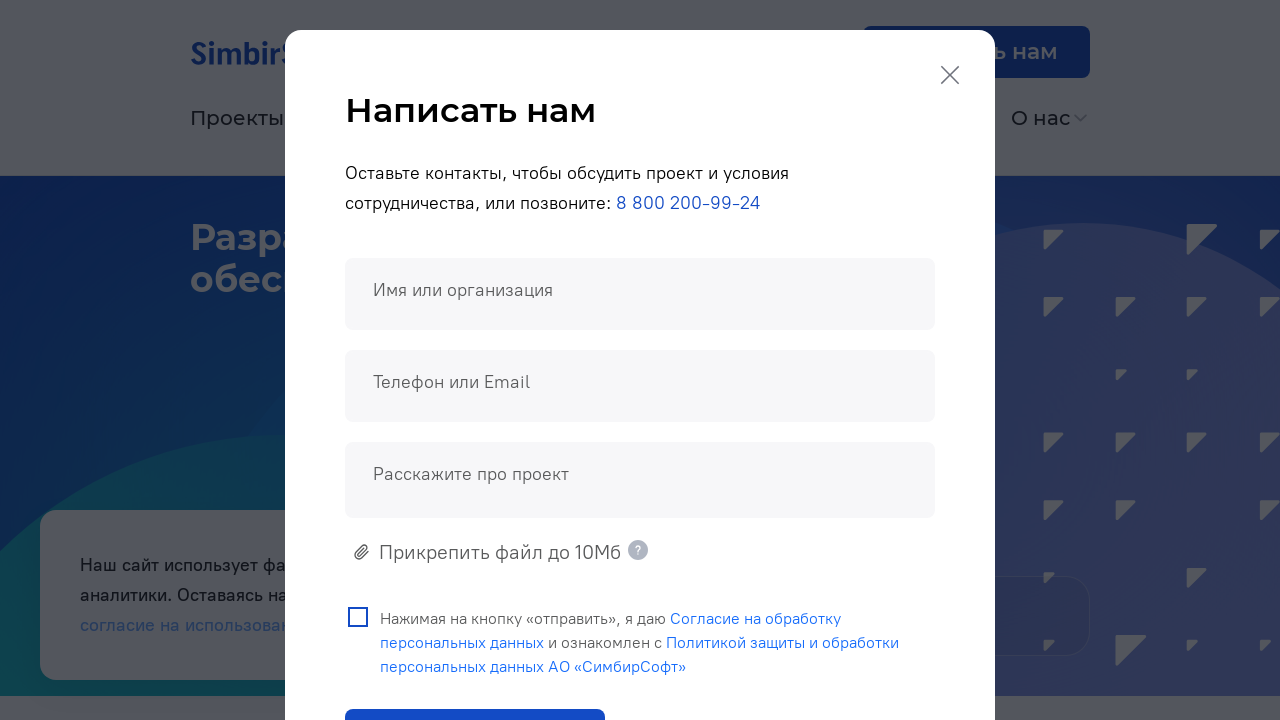